Tests the Add Element functionality by clicking the "Add Element" button 5 times, which should create 5 "Delete" buttons on the page.

Starting URL: http://the-internet.herokuapp.com/add_remove_elements/

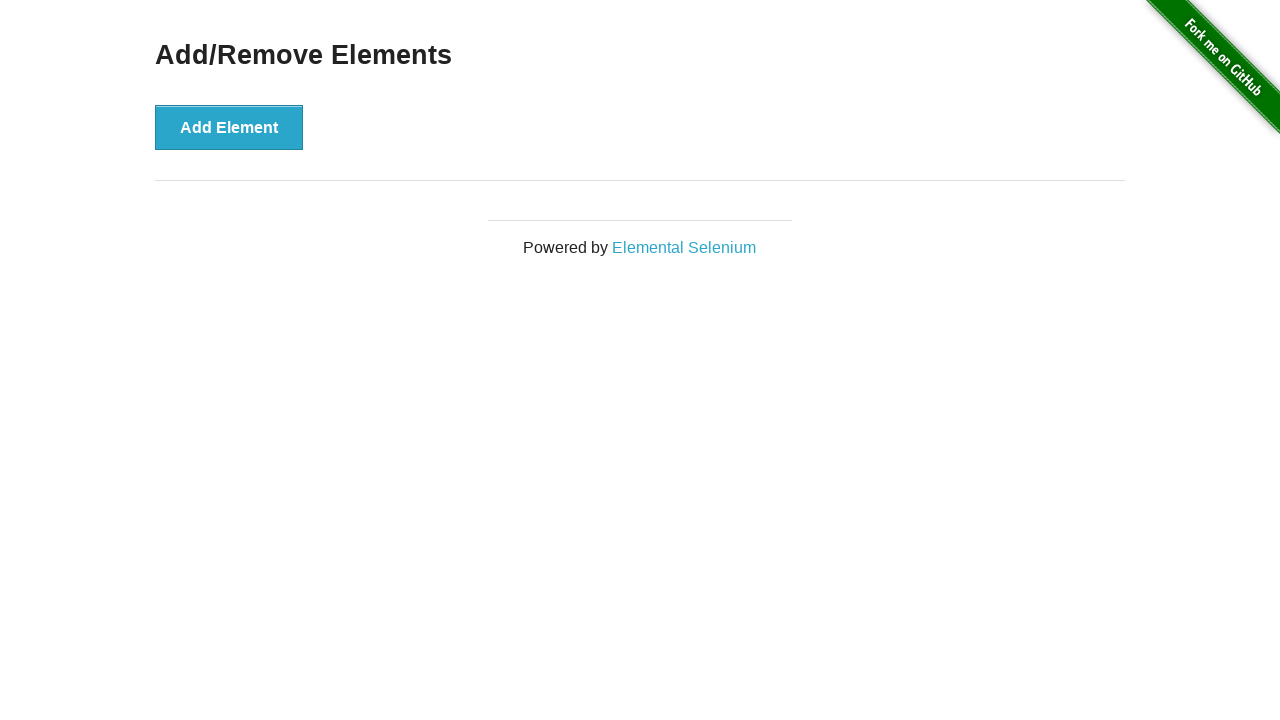

Located the Add Element button
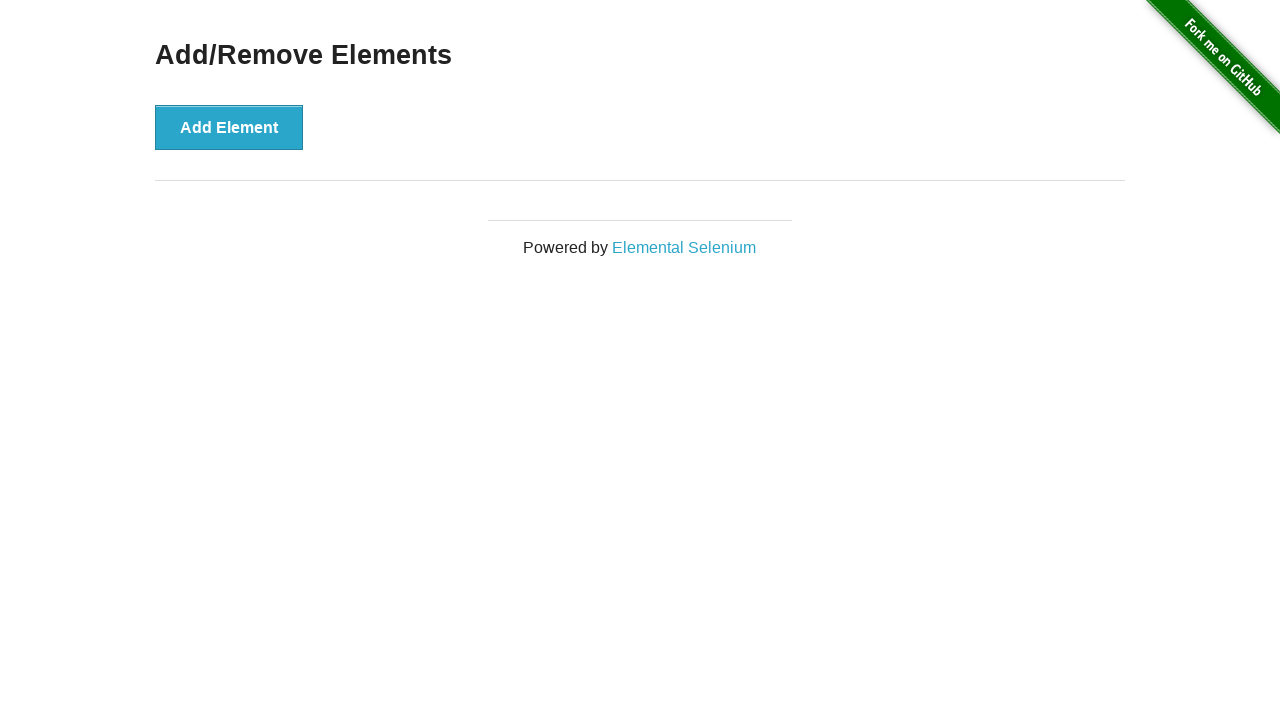

Clicked Add Element button (click 1 of 5) at (229, 127) on xpath=//button[contains(text(),'Add Element')]
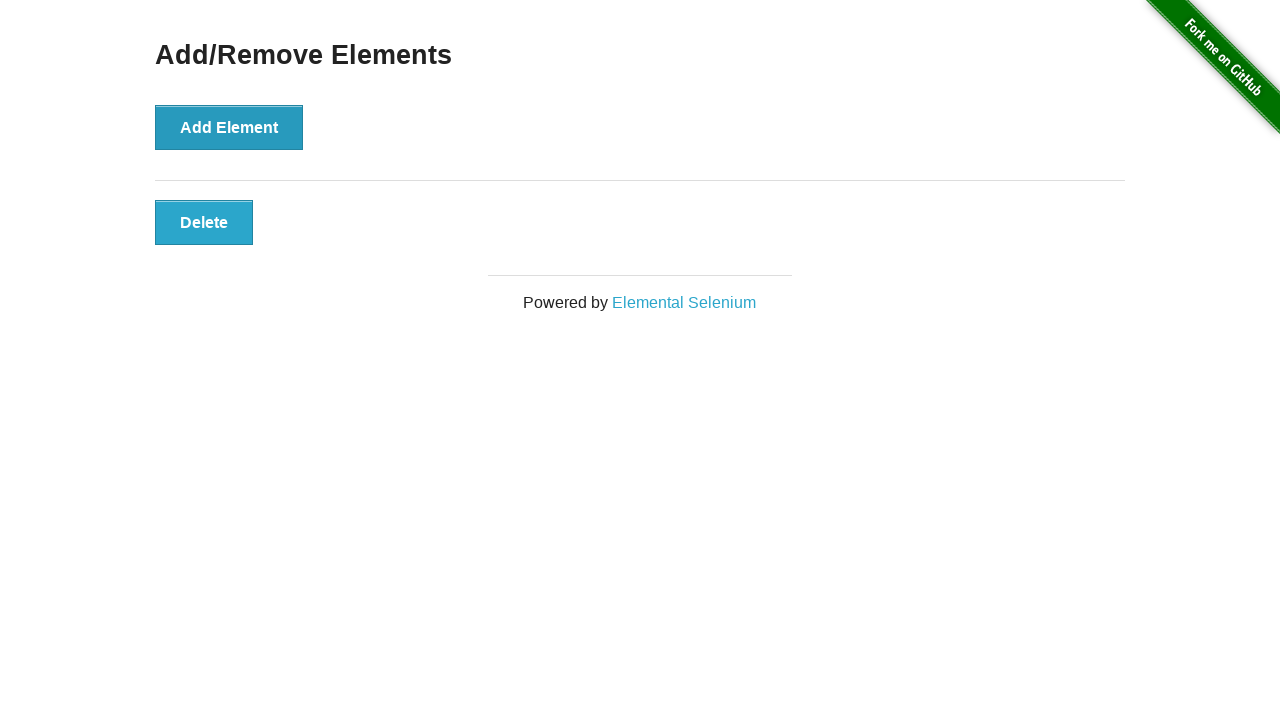

Clicked Add Element button (click 2 of 5) at (229, 127) on xpath=//button[contains(text(),'Add Element')]
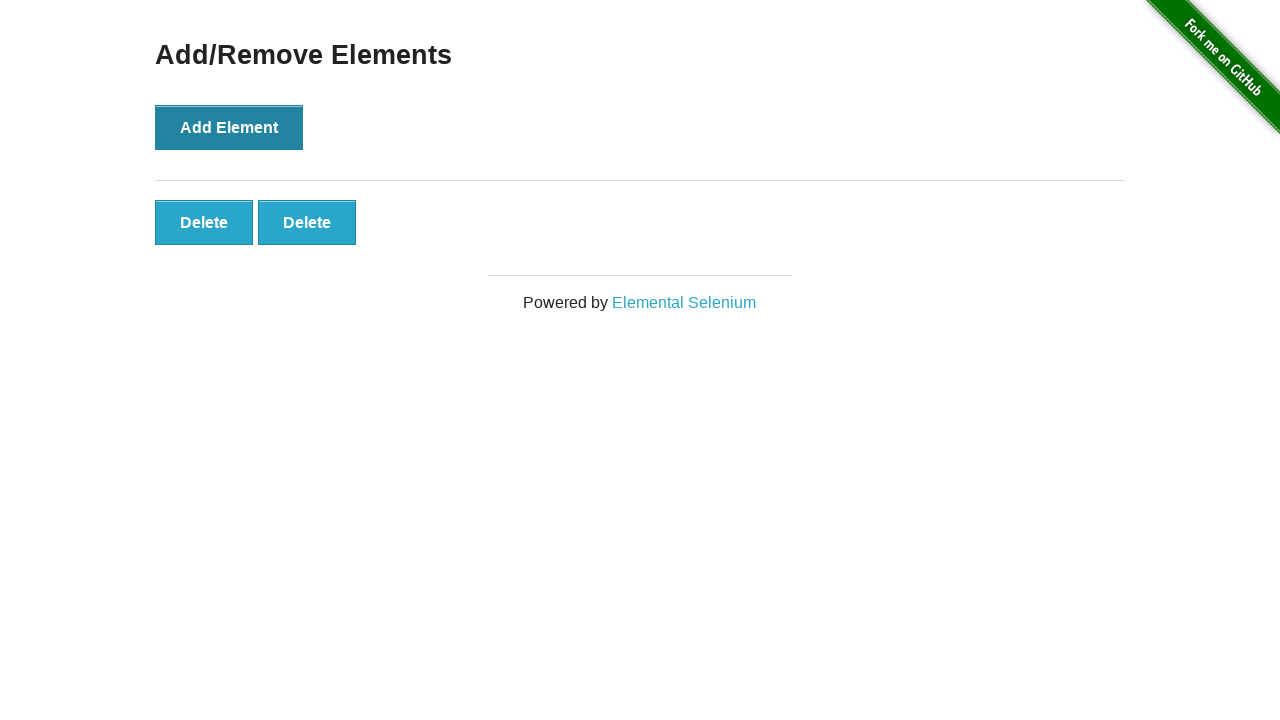

Clicked Add Element button (click 3 of 5) at (229, 127) on xpath=//button[contains(text(),'Add Element')]
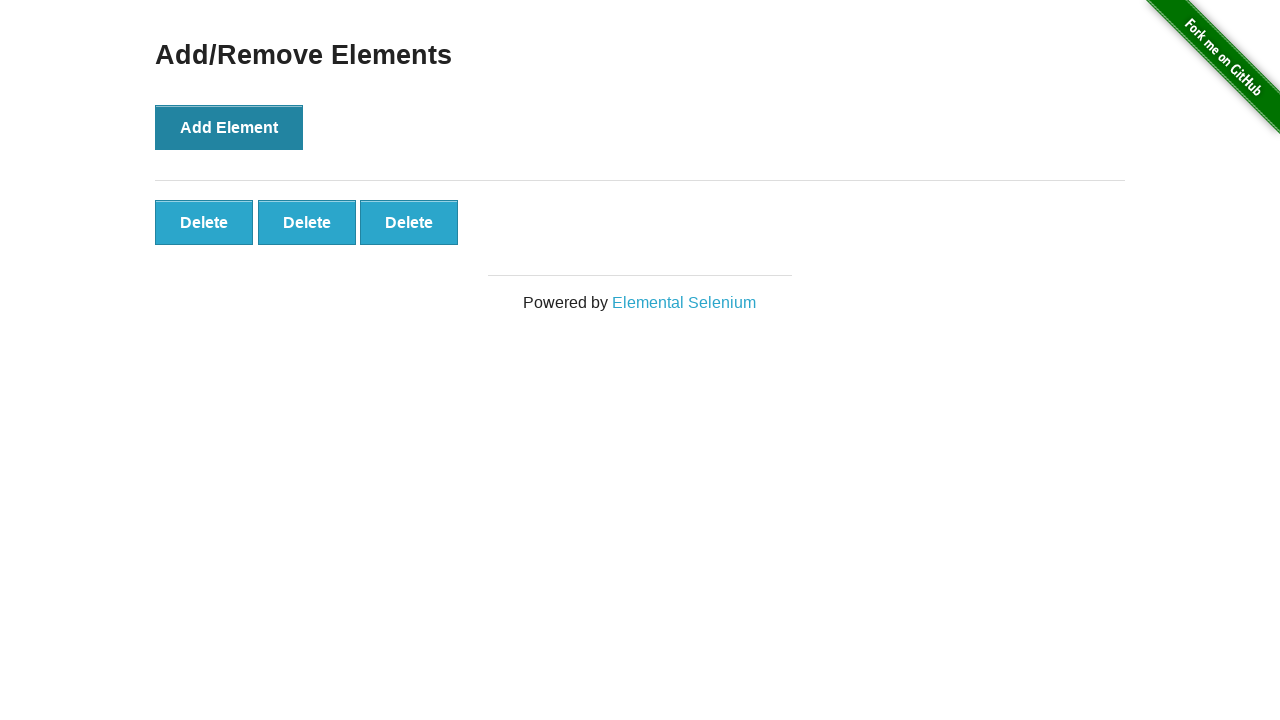

Clicked Add Element button (click 4 of 5) at (229, 127) on xpath=//button[contains(text(),'Add Element')]
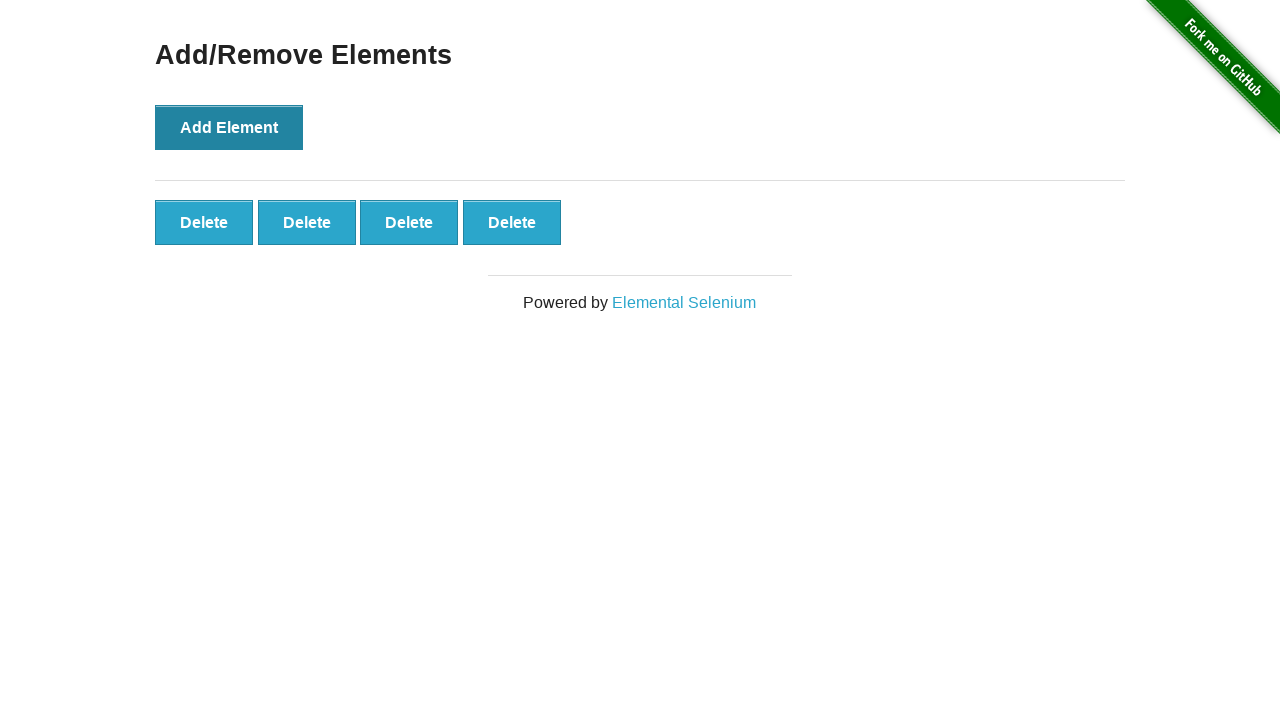

Clicked Add Element button (click 5 of 5) at (229, 127) on xpath=//button[contains(text(),'Add Element')]
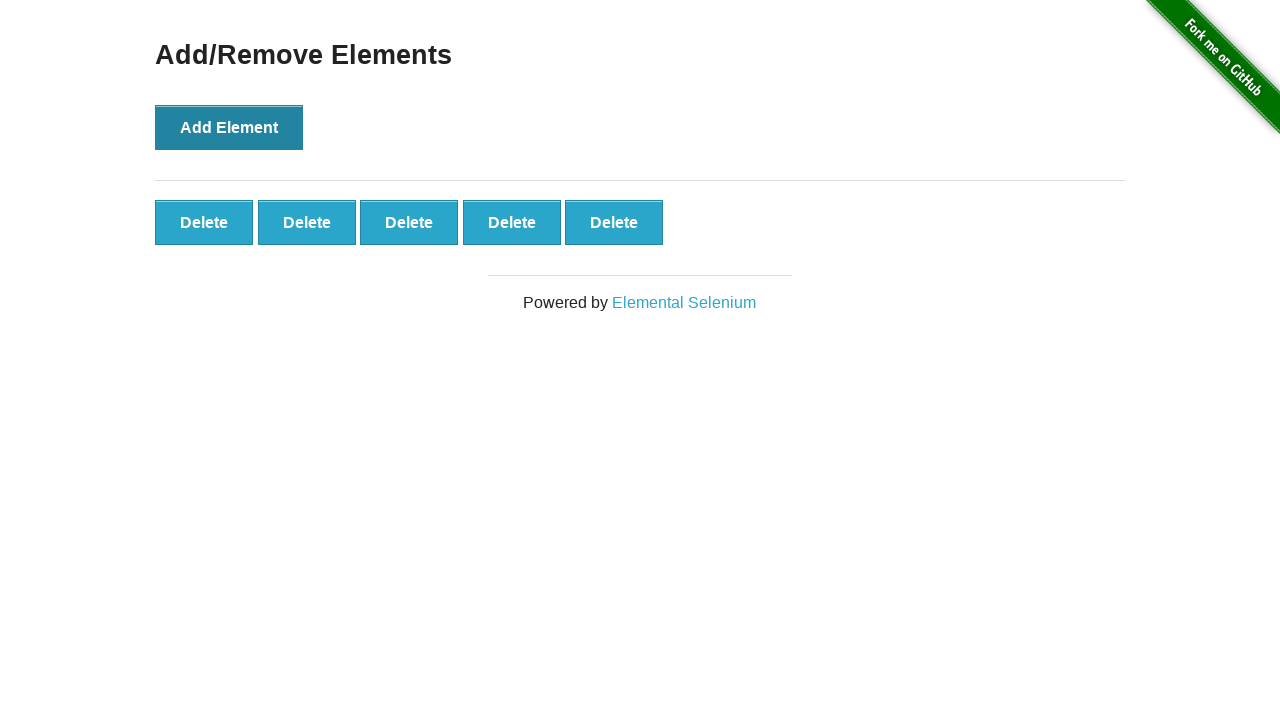

Delete buttons appeared on the page
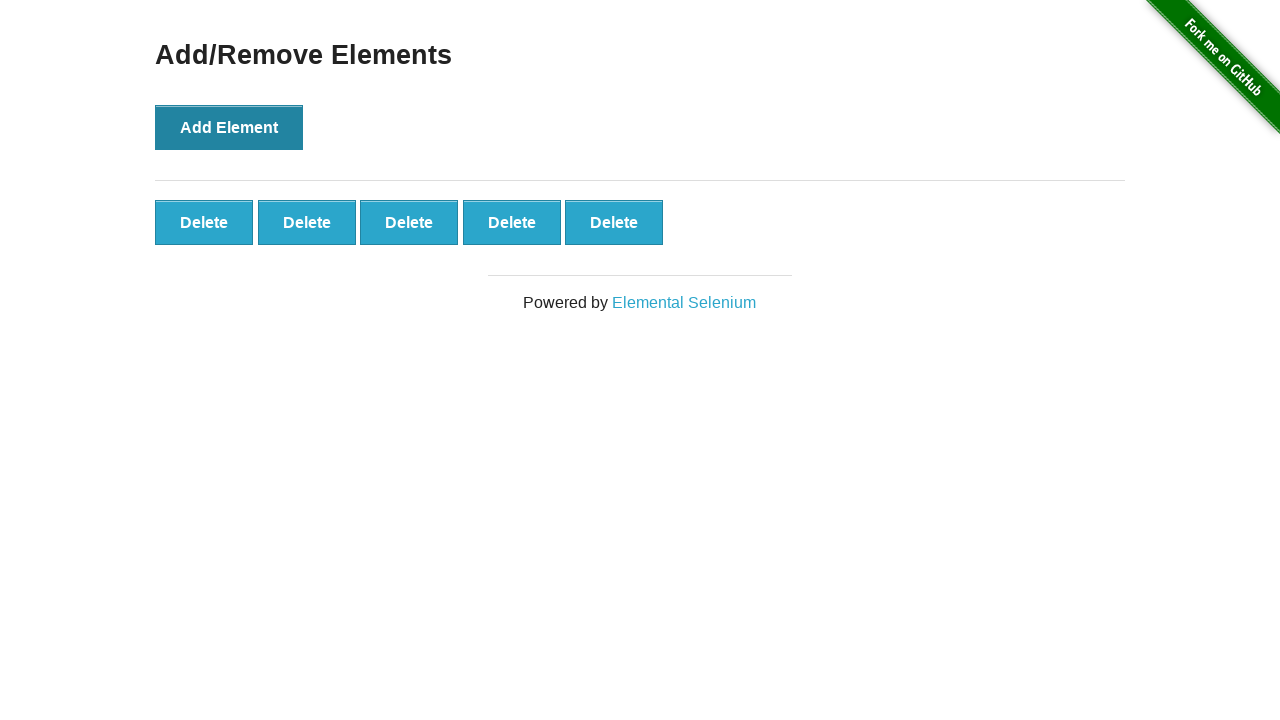

Located all Delete buttons
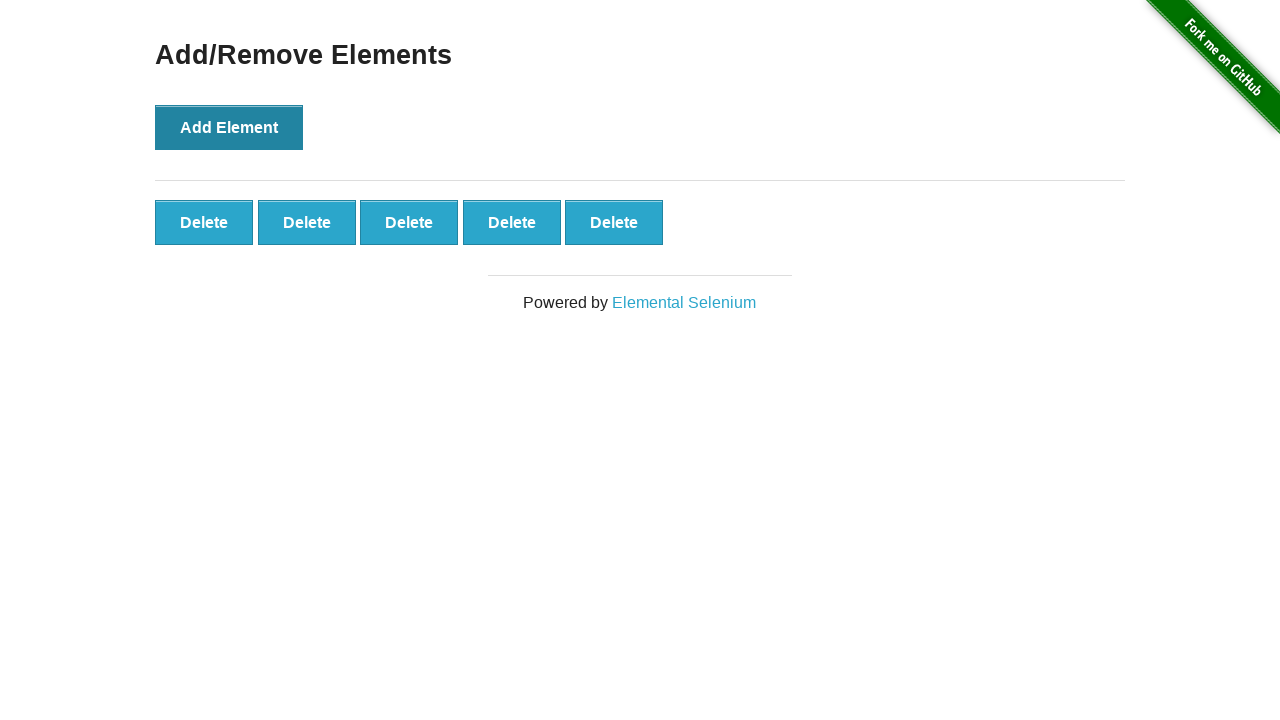

Verified that 5 Delete buttons were created successfully
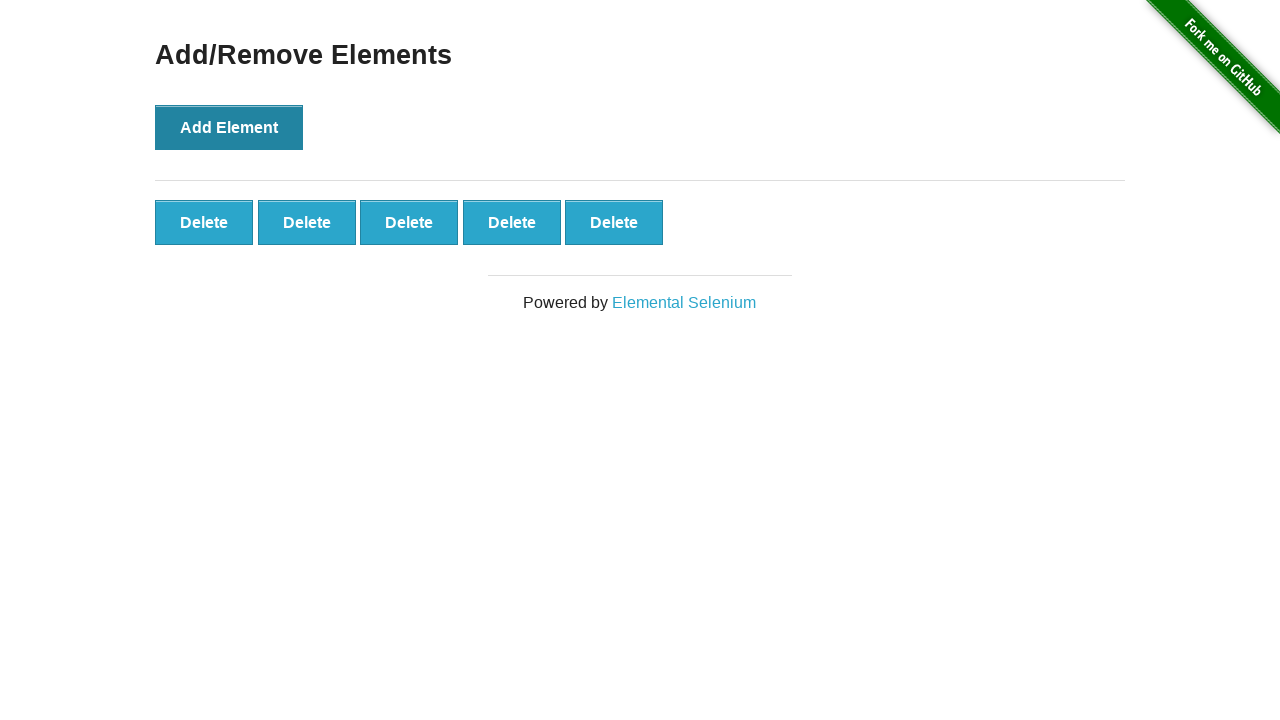

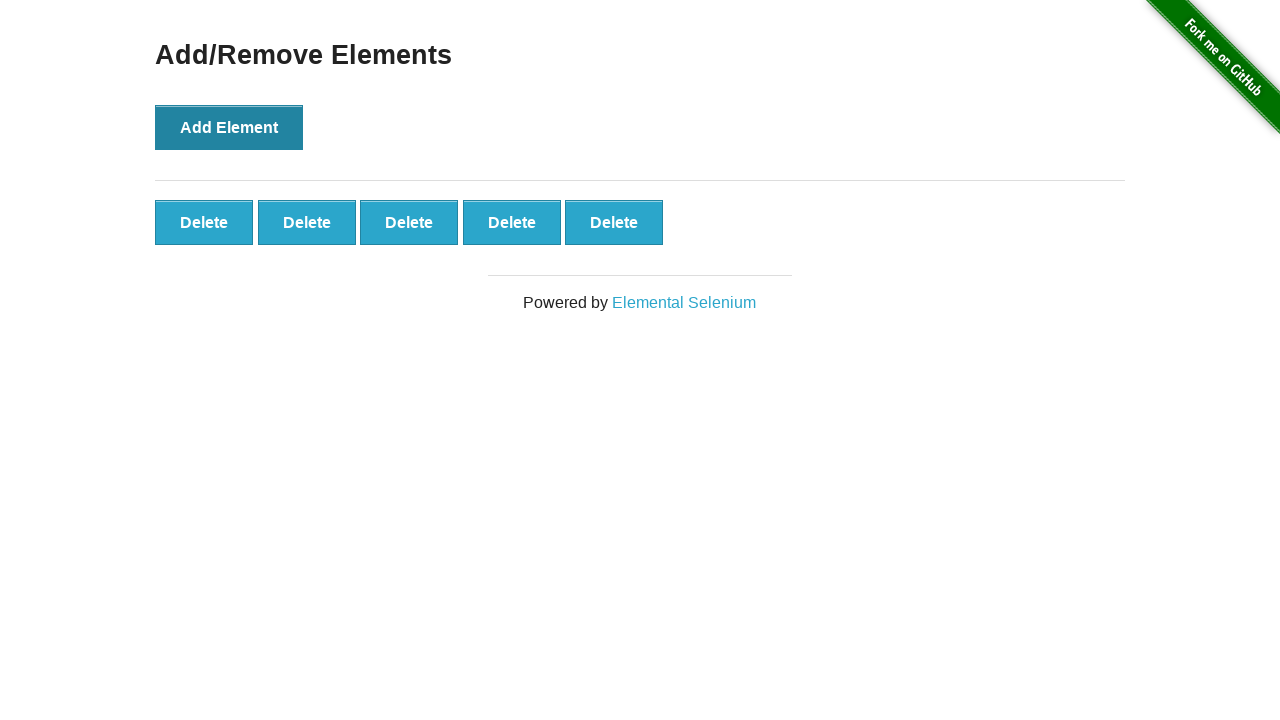